Tests table sorting functionality and pagination by clicking the header to sort, verifying the sort order, and searching for a specific item with pagination

Starting URL: https://rahulshettyacademy.com/seleniumPractise/#/offers

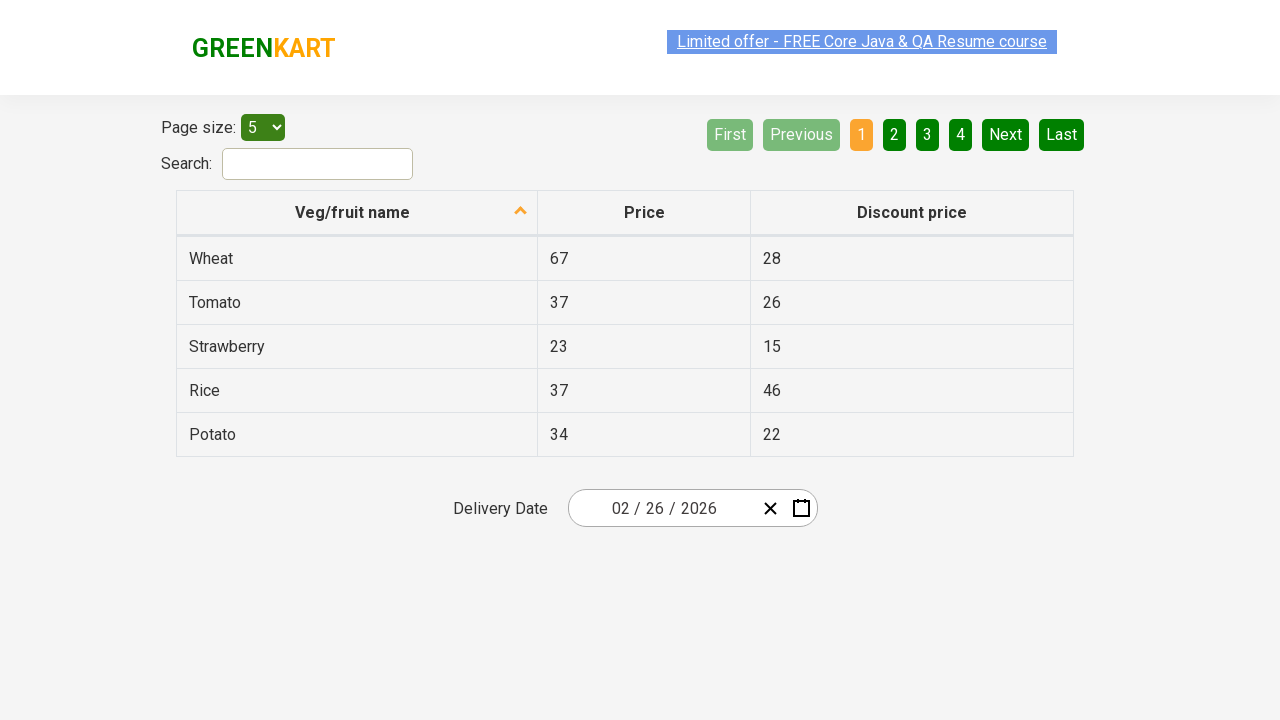

Clicked first column header to sort table at (357, 213) on .table-bordered thead tr th:nth-child(1)
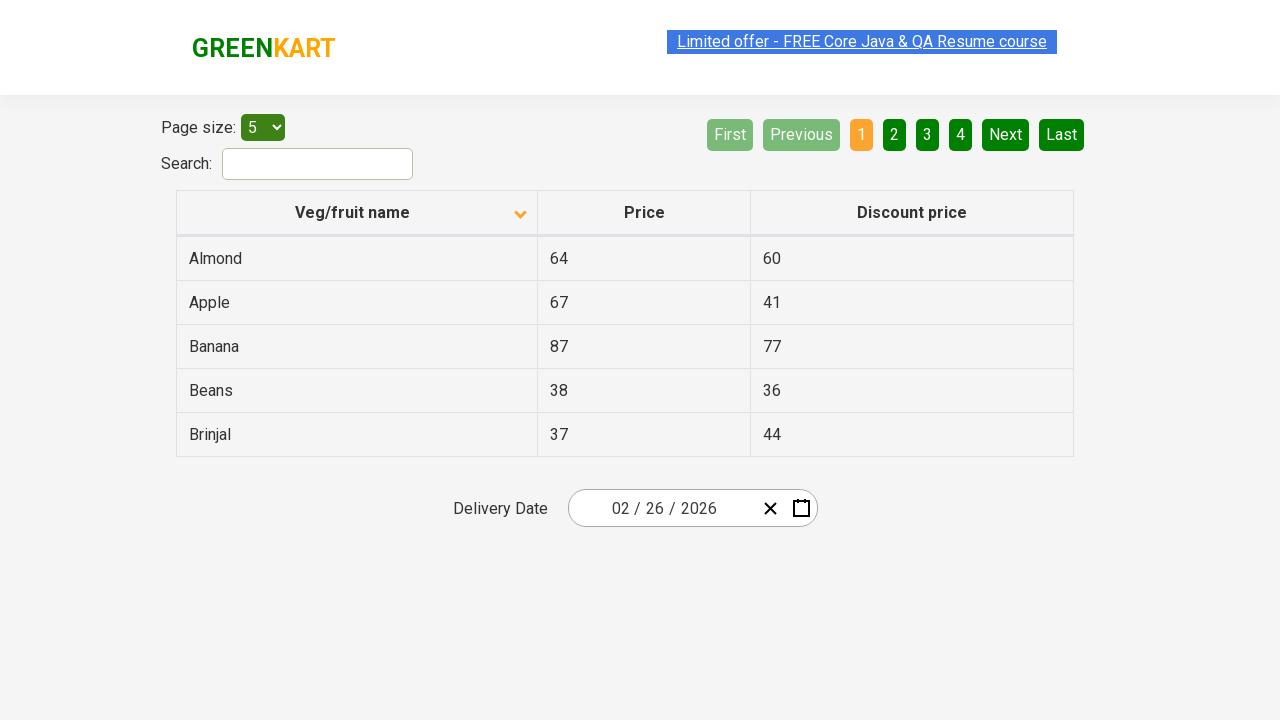

Waited for table sort animation to complete
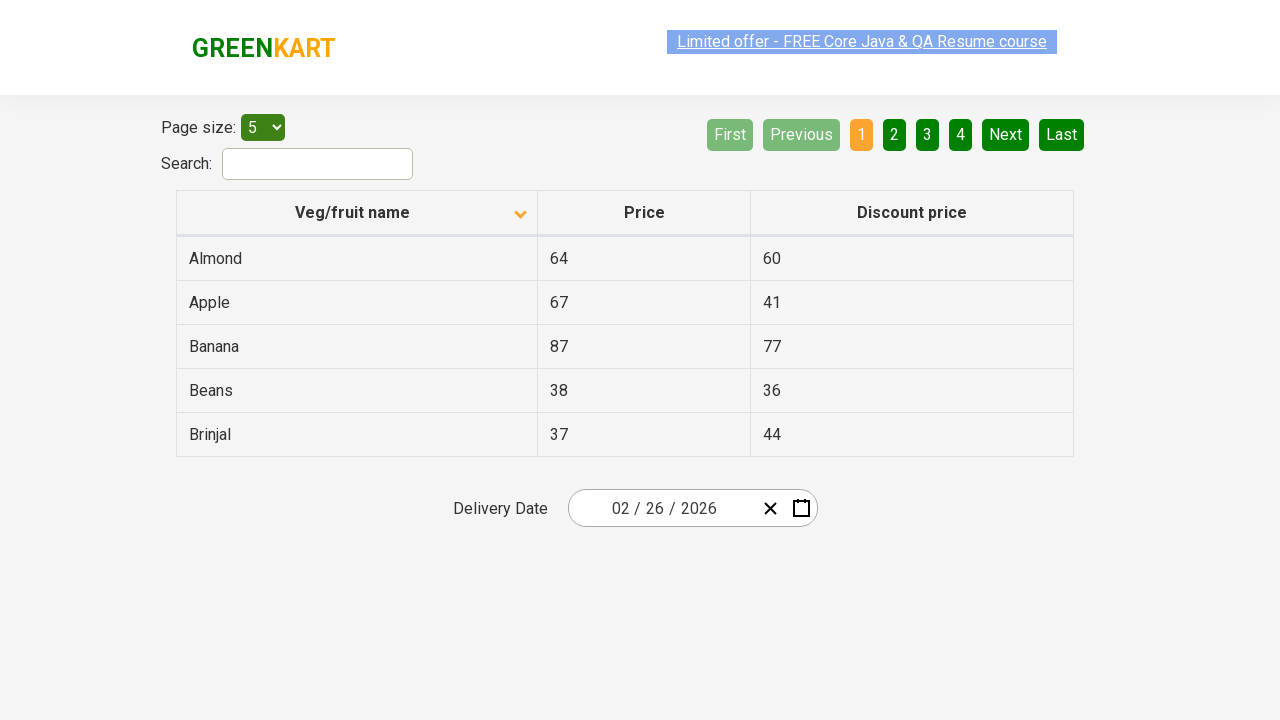

Retrieved 5 items from first column
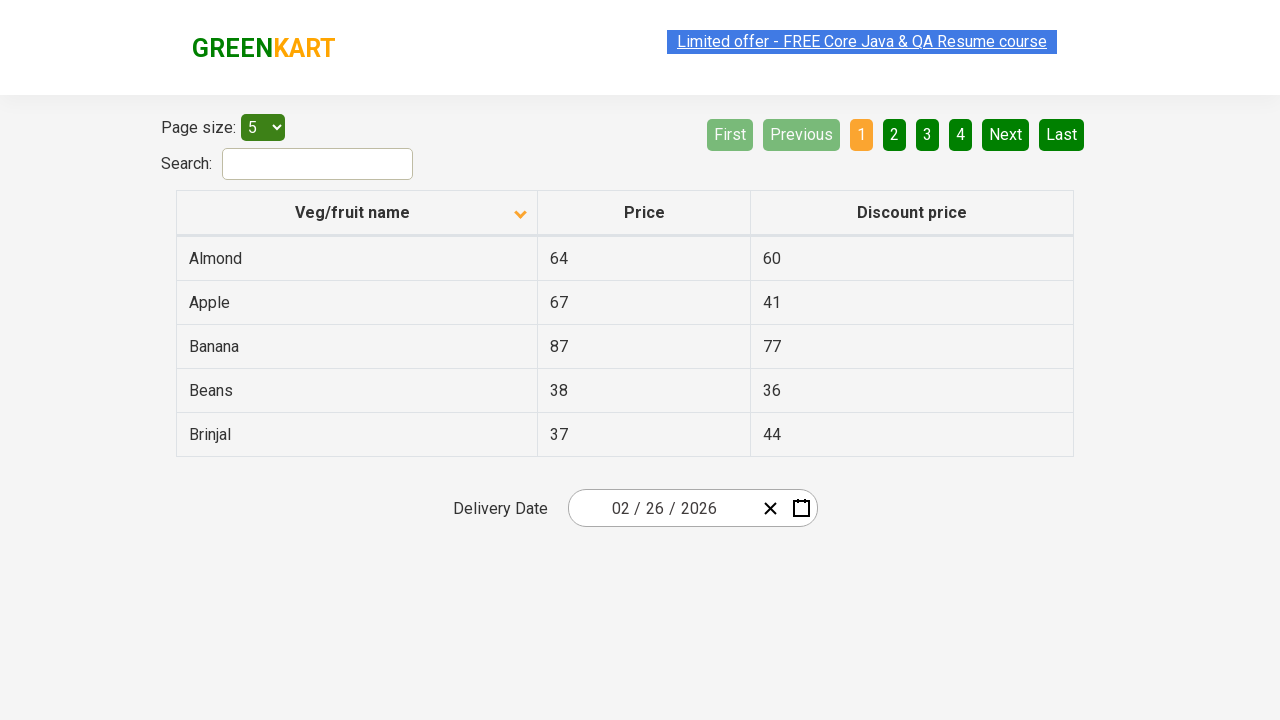

Verified table is sorted in ascending order
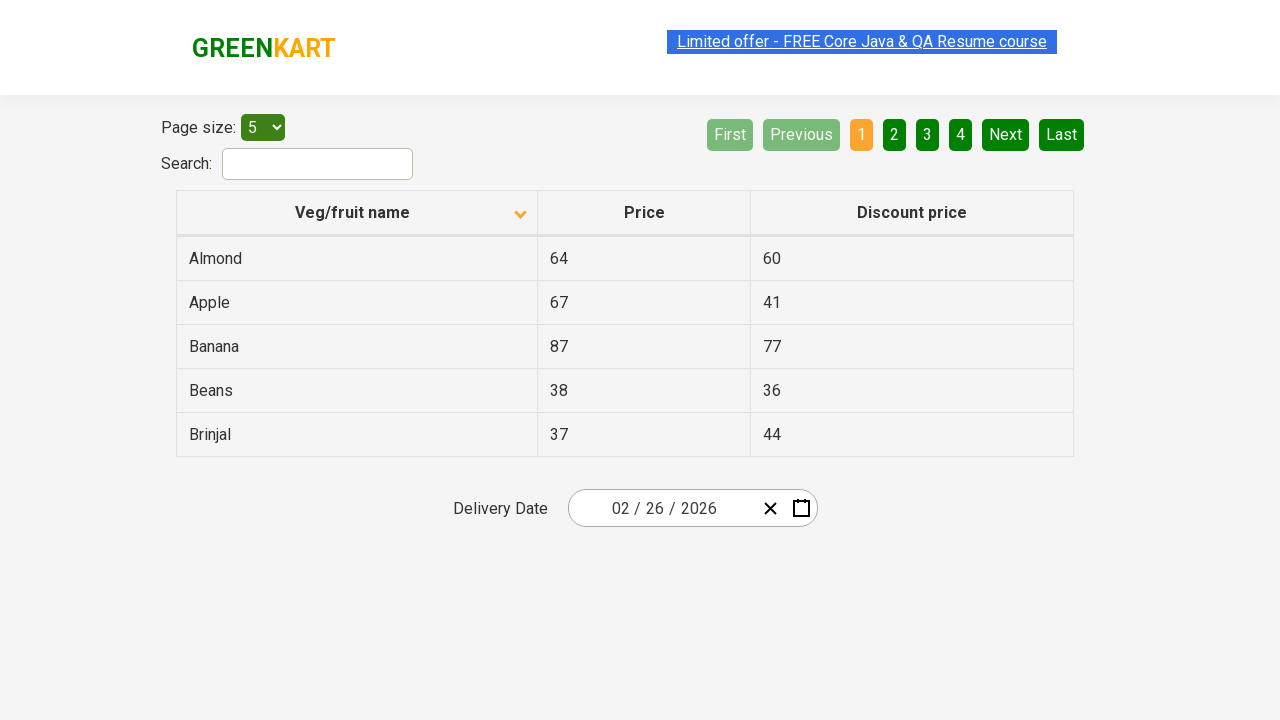

Retrieved 5 rows from current page
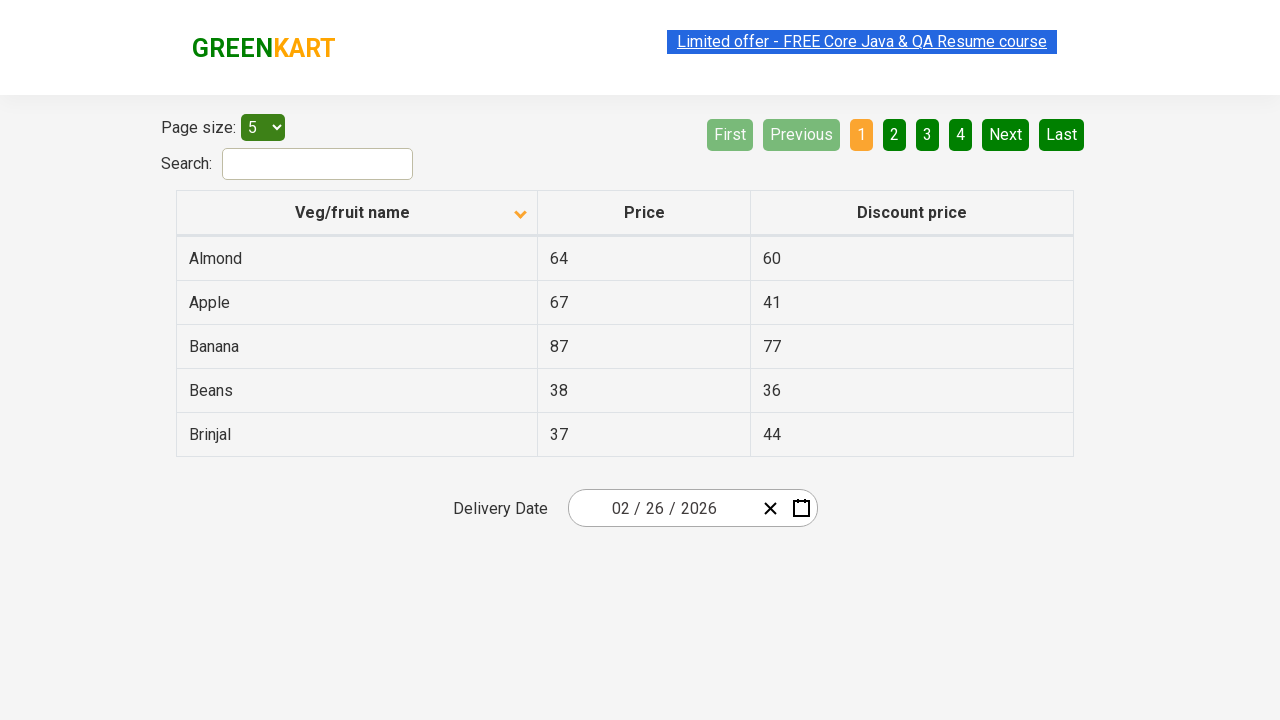

Clicked Next button to navigate to next page at (1006, 134) on [aria-label='Next']
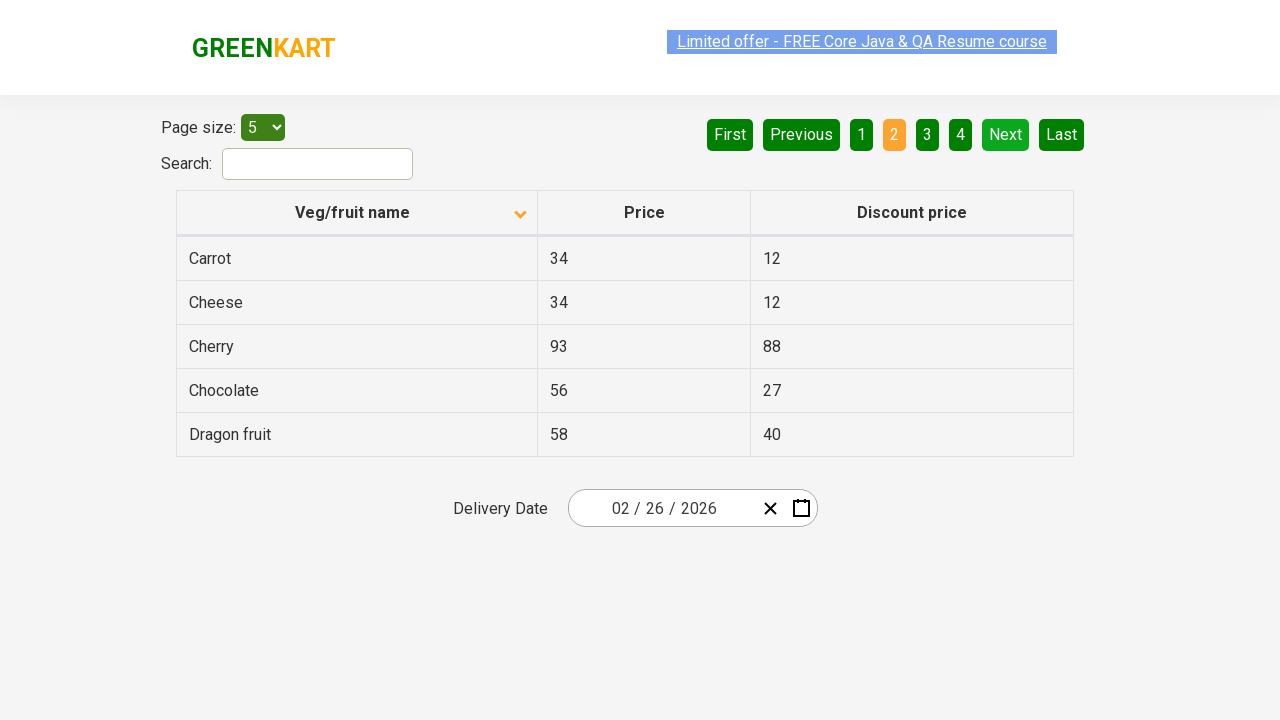

Waited for next page to load
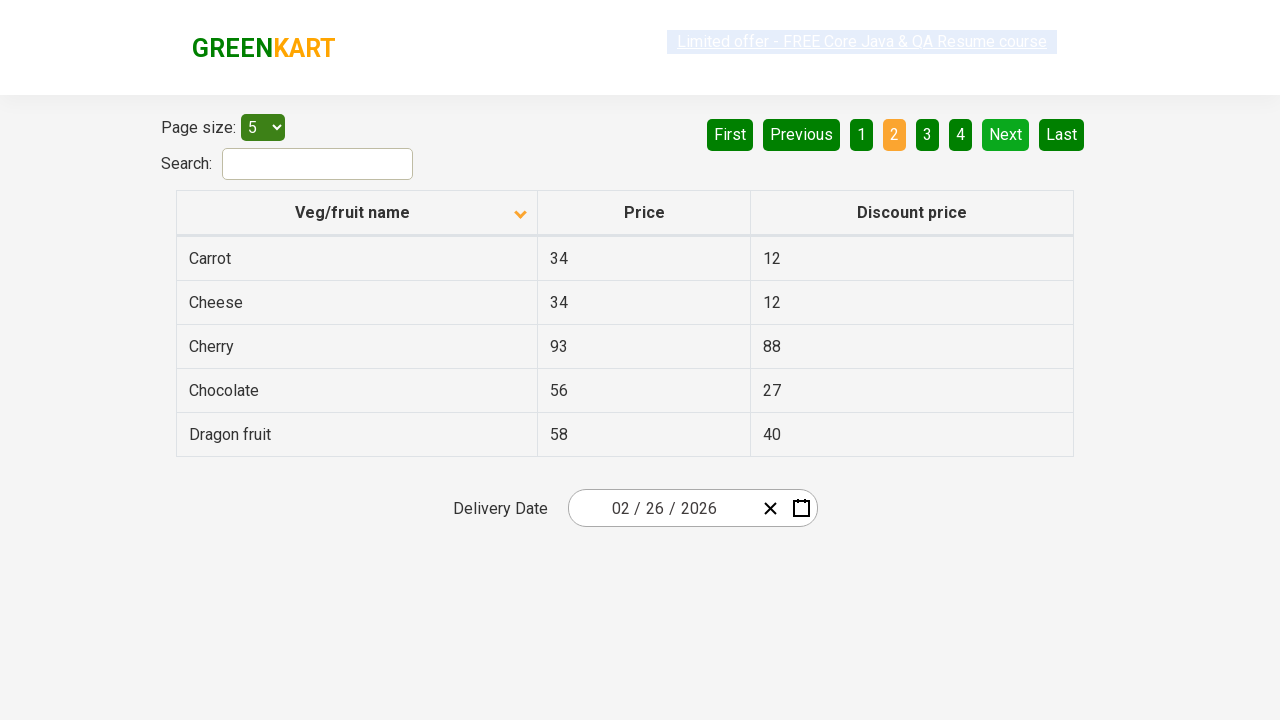

Retrieved 5 rows from current page
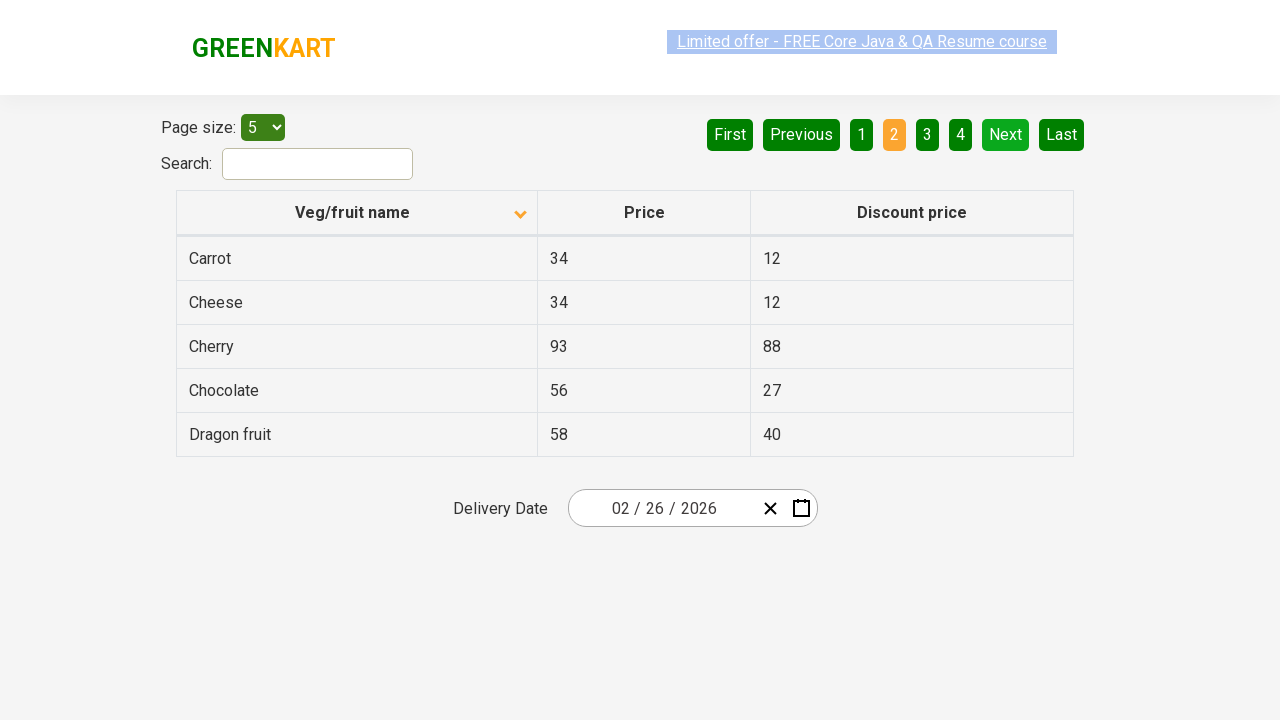

Clicked Next button to navigate to next page at (1006, 134) on [aria-label='Next']
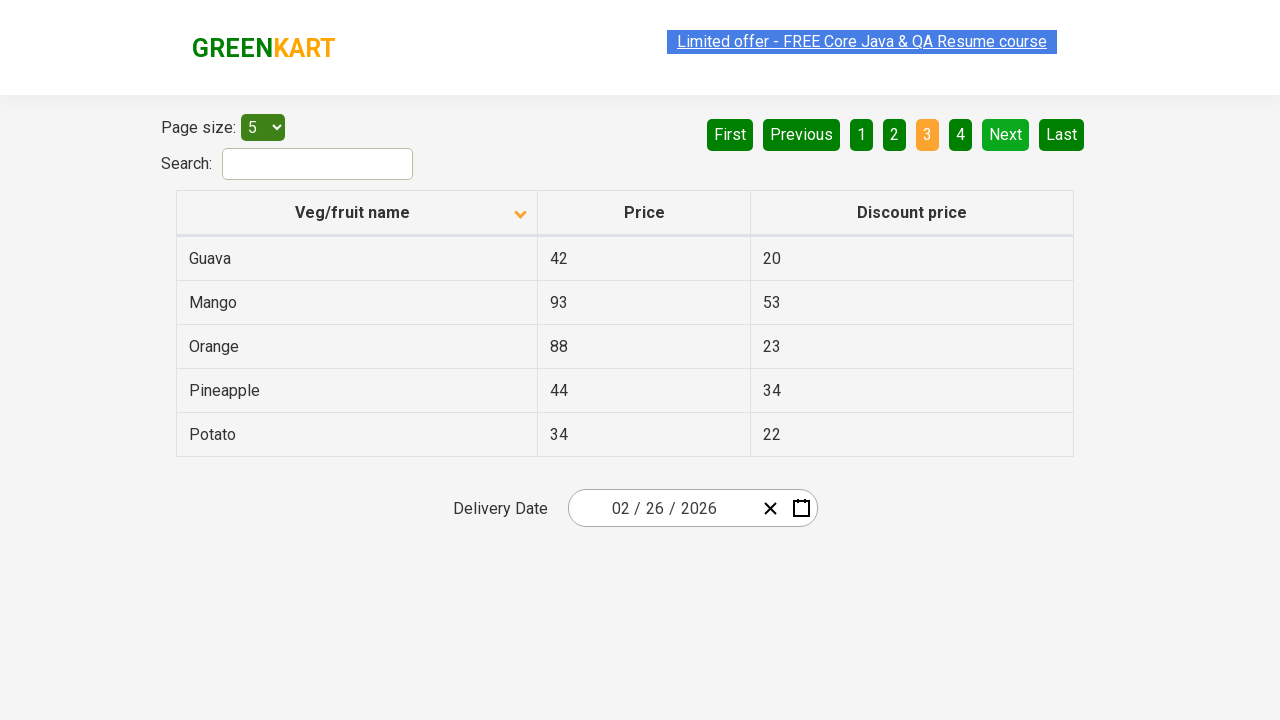

Waited for next page to load
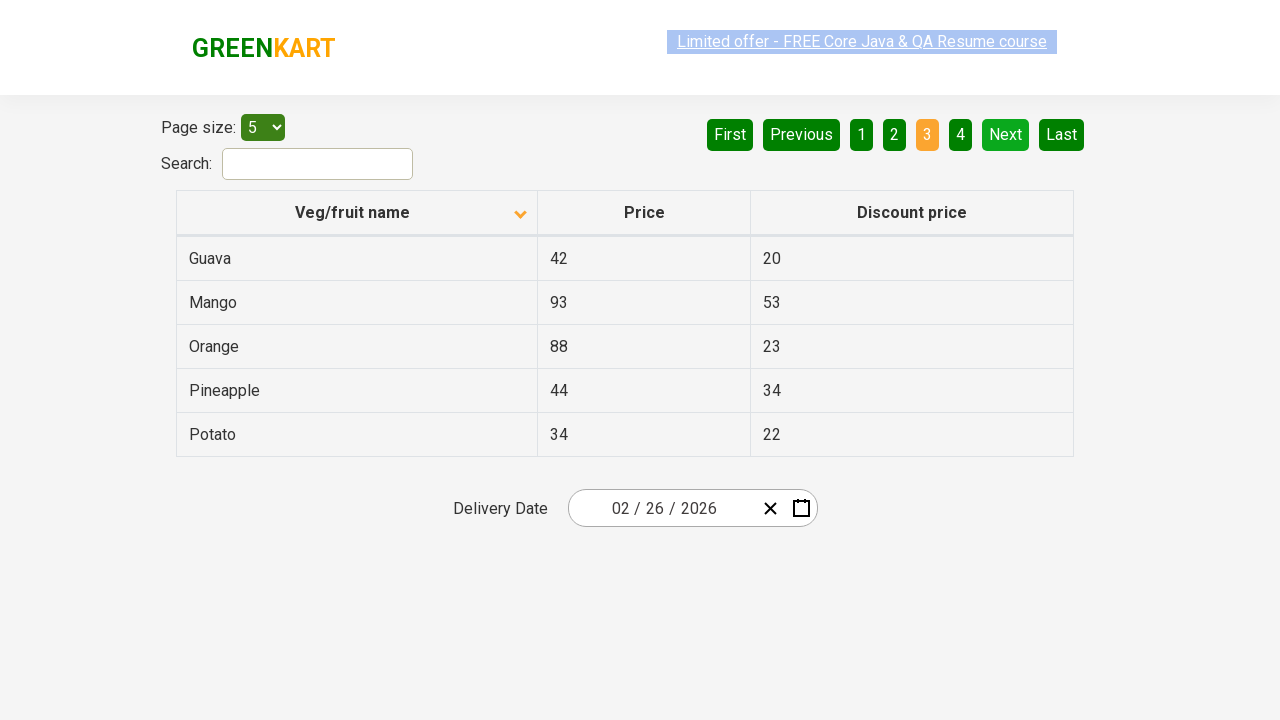

Retrieved 5 rows from current page
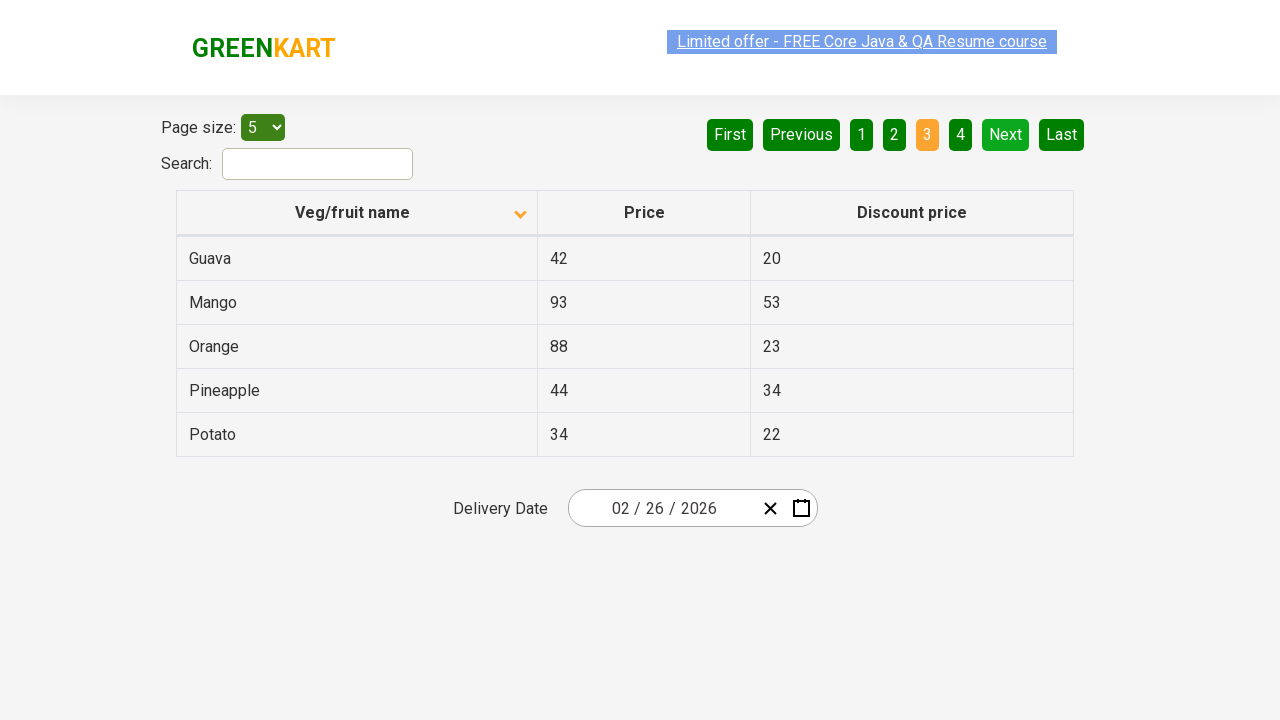

Clicked Next button to navigate to next page at (1006, 134) on [aria-label='Next']
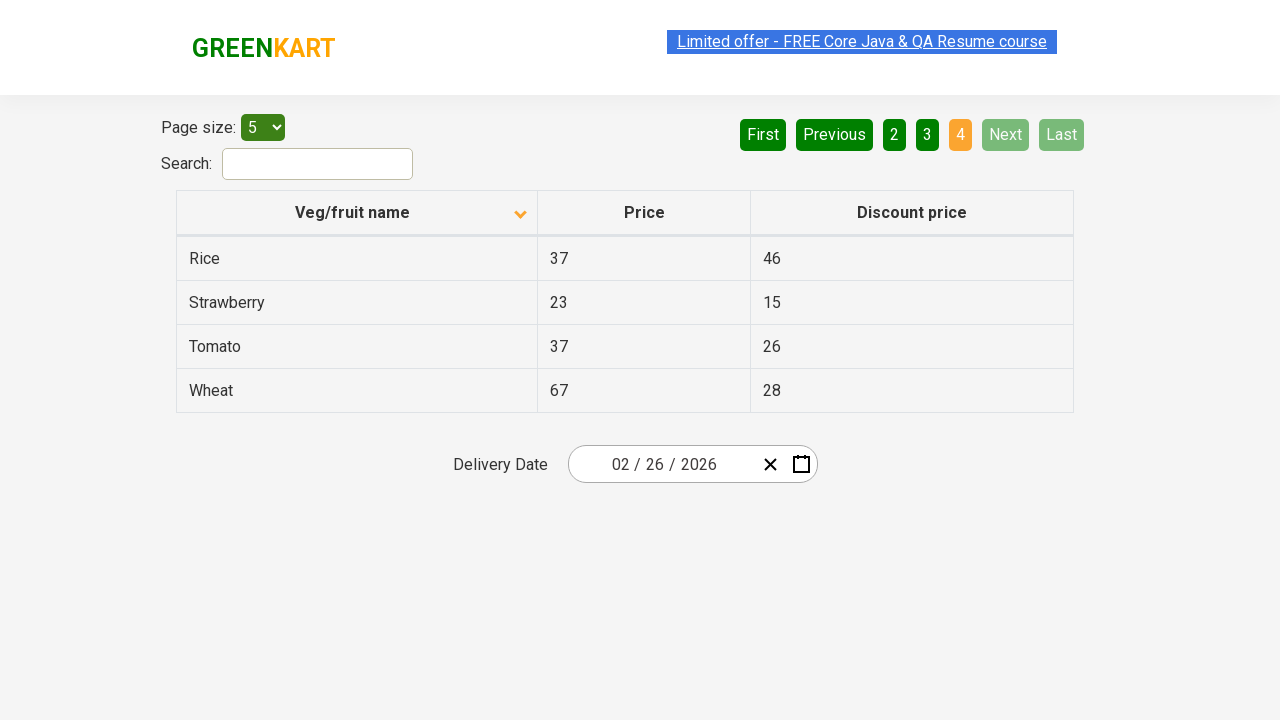

Waited for next page to load
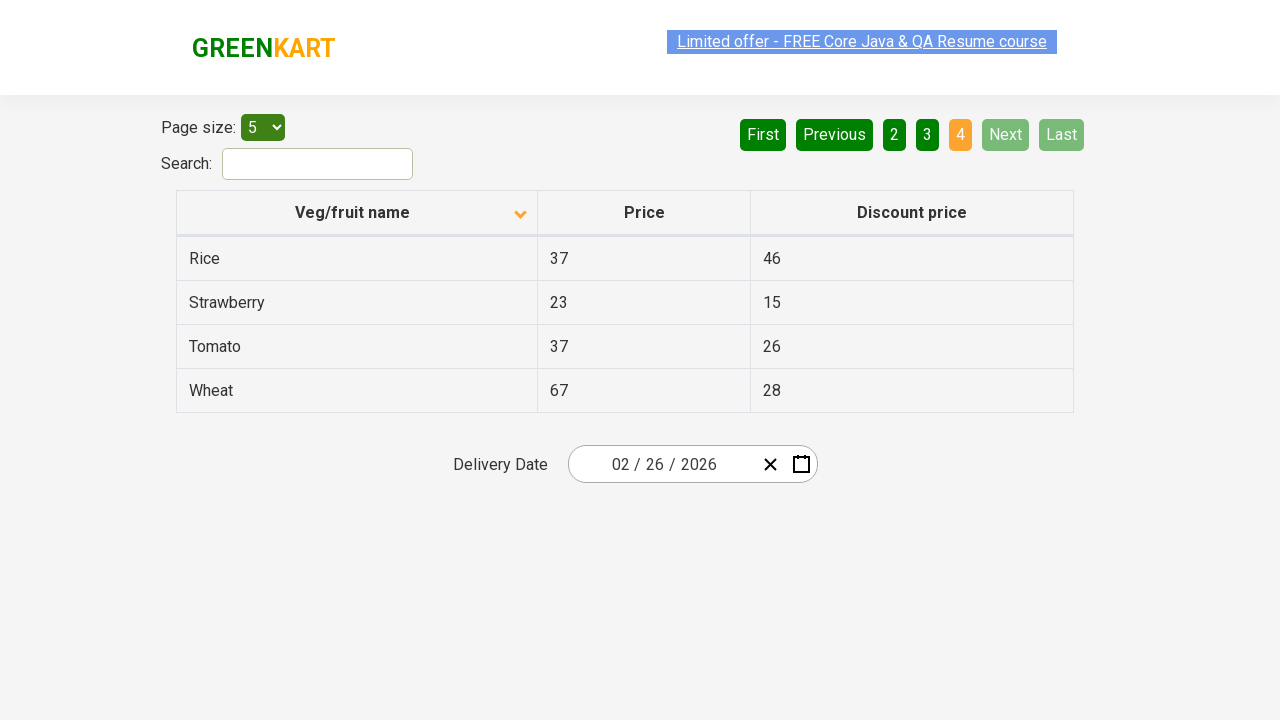

Retrieved 4 rows from current page
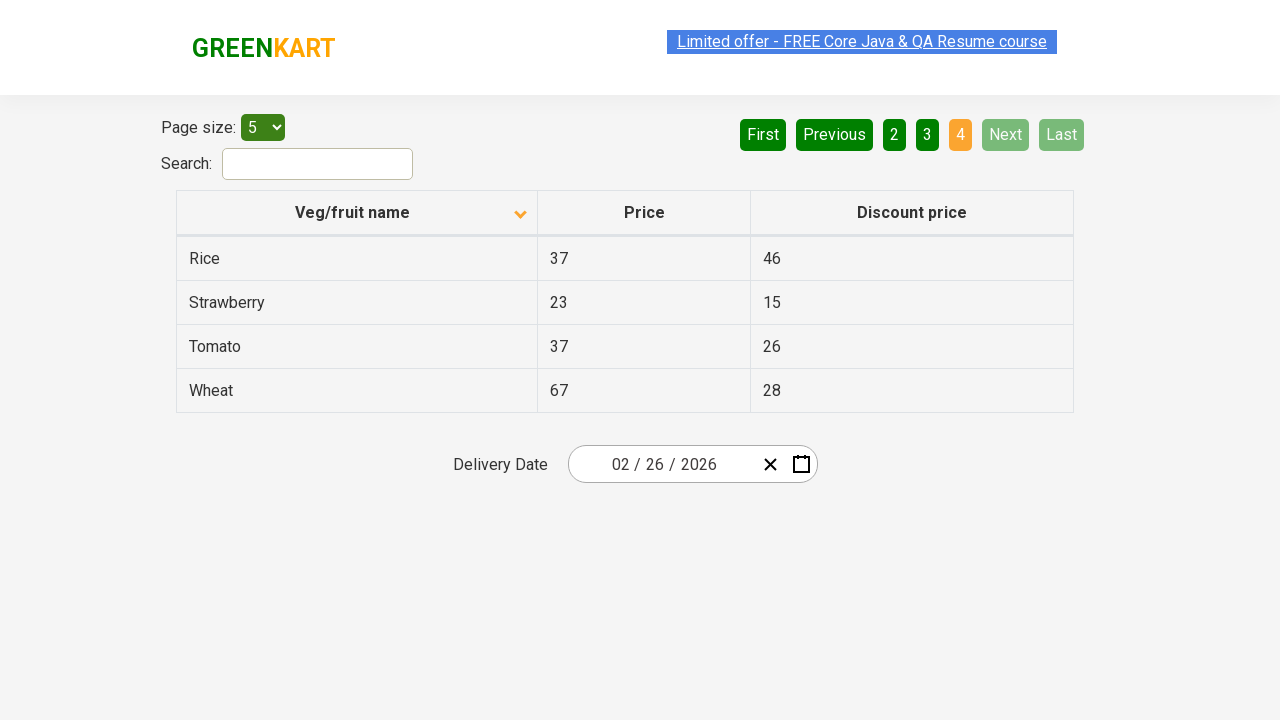

Found Rice on current page with price: 37
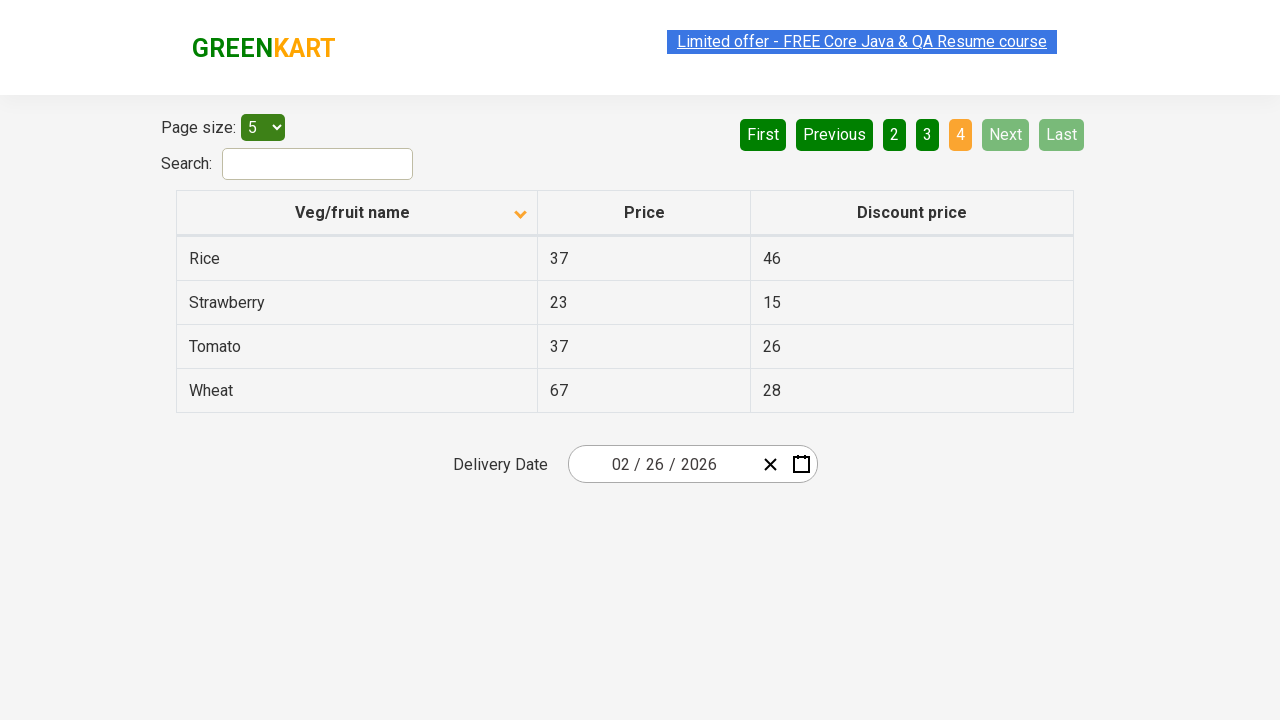

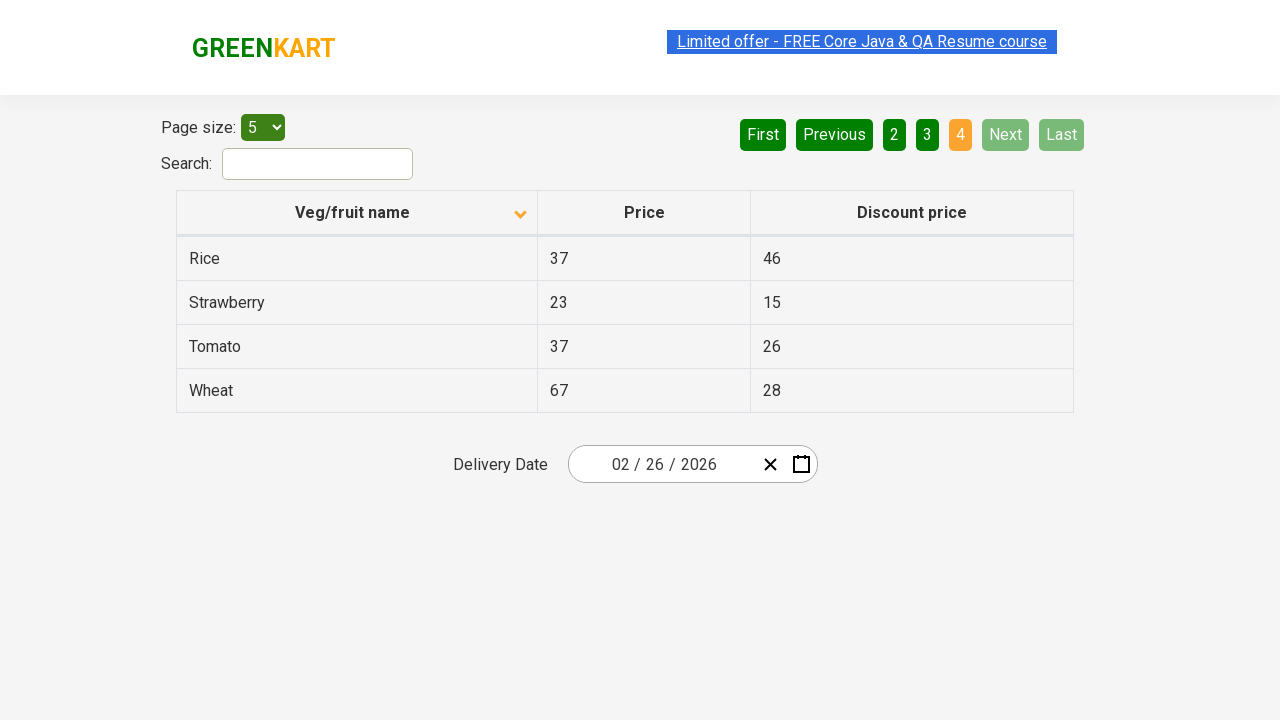